Tests checkbox handling by selecting the first 3 checkboxes, then unselecting all selected checkboxes on a test automation practice page

Starting URL: https://testautomationpractice.blogspot.com/

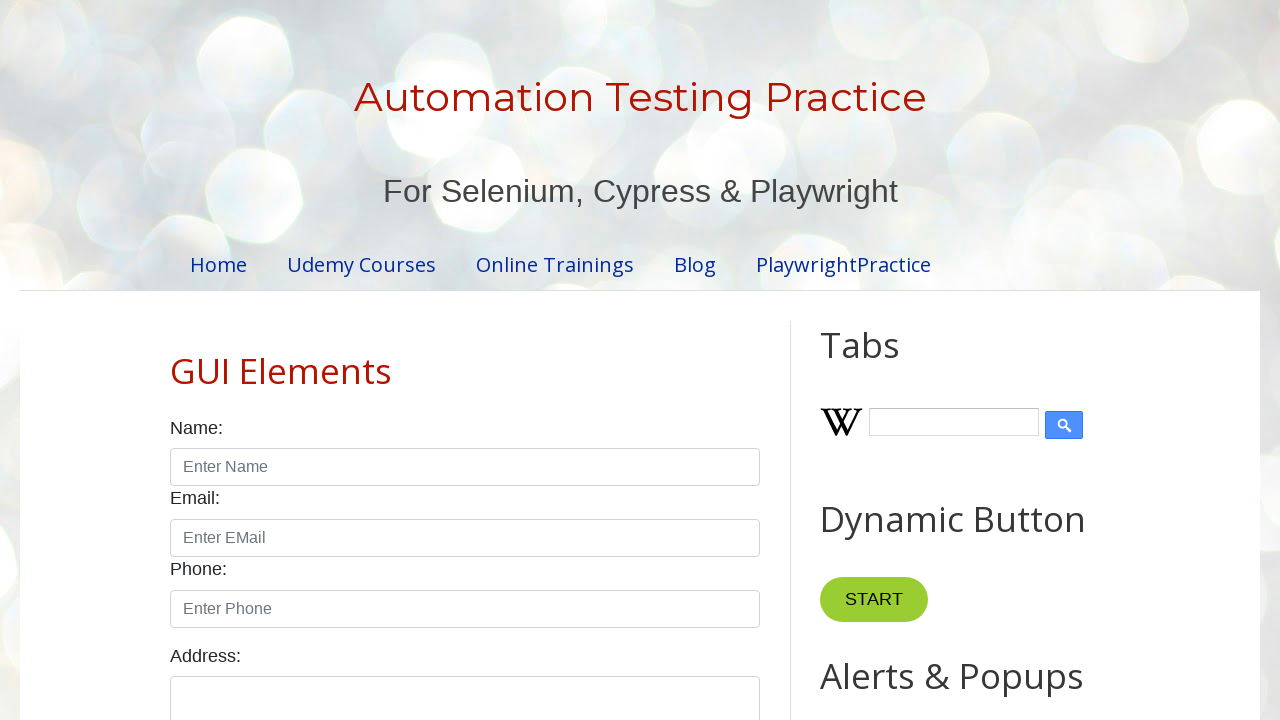

Navigated to test automation practice page
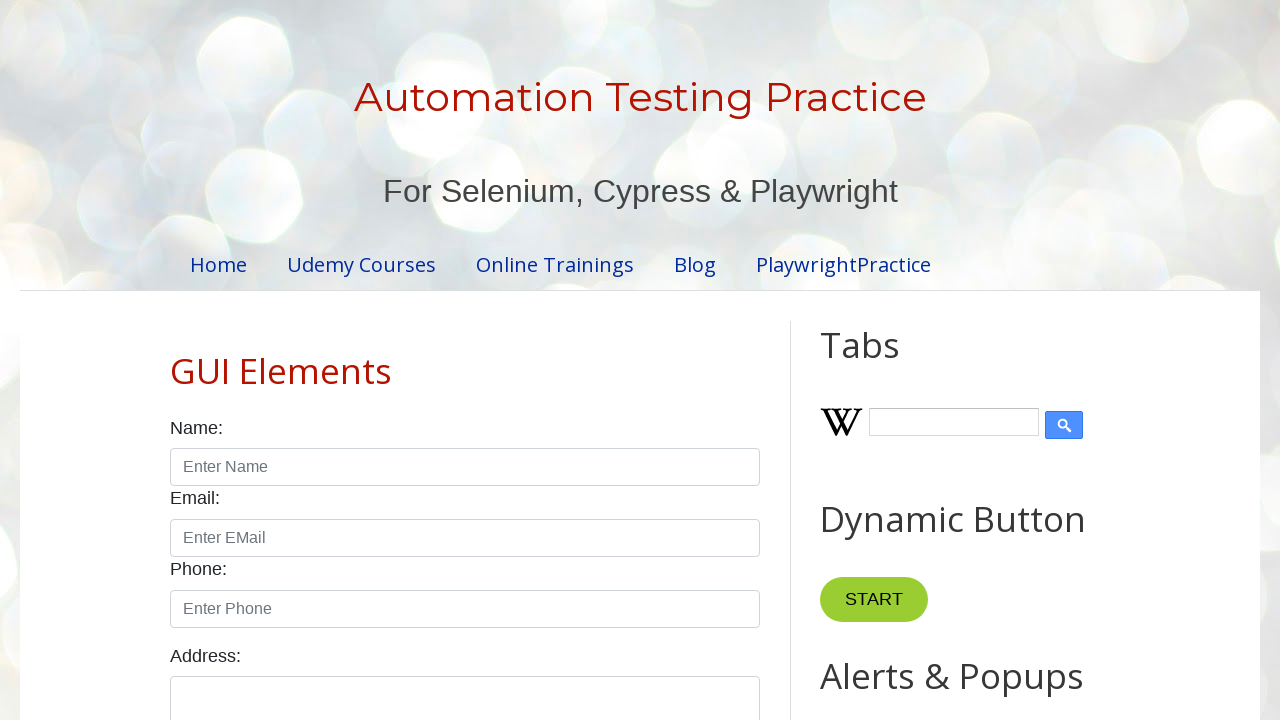

Located all checkboxes on the page
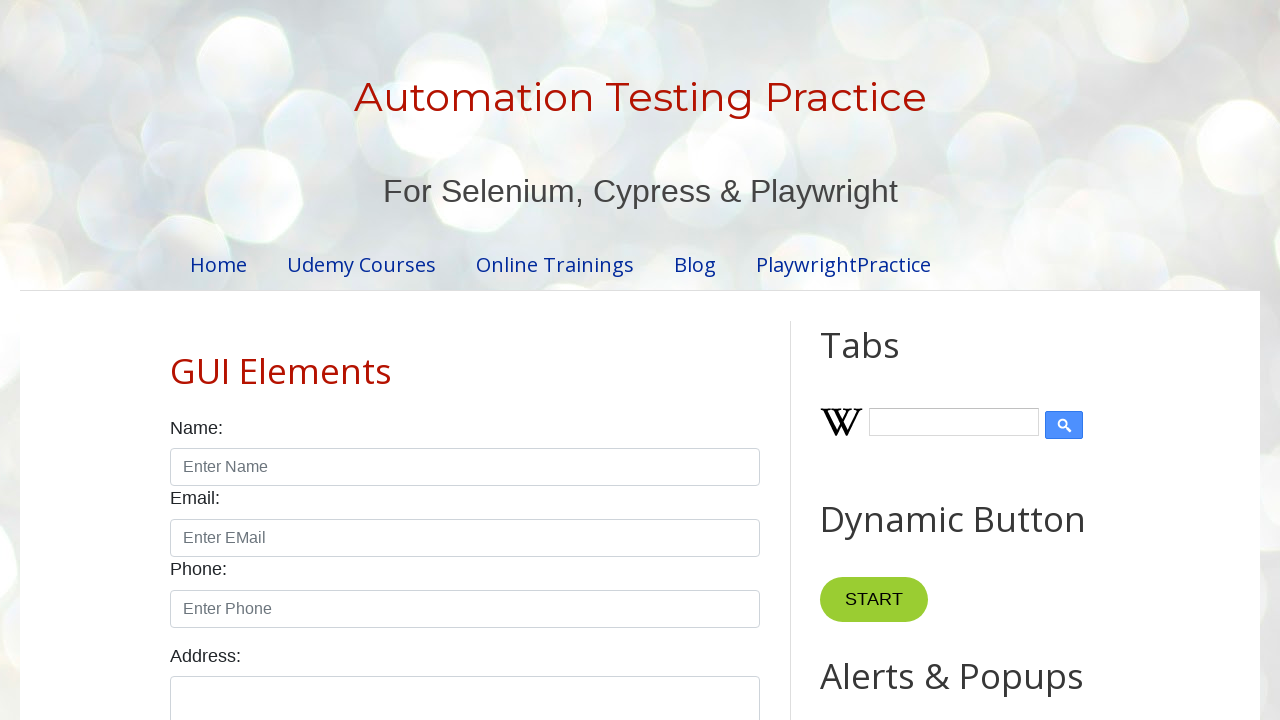

Selected checkbox 1 of first 3 at (176, 360) on xpath=//input[@class='form-check-input' and @type='checkbox'] >> nth=0
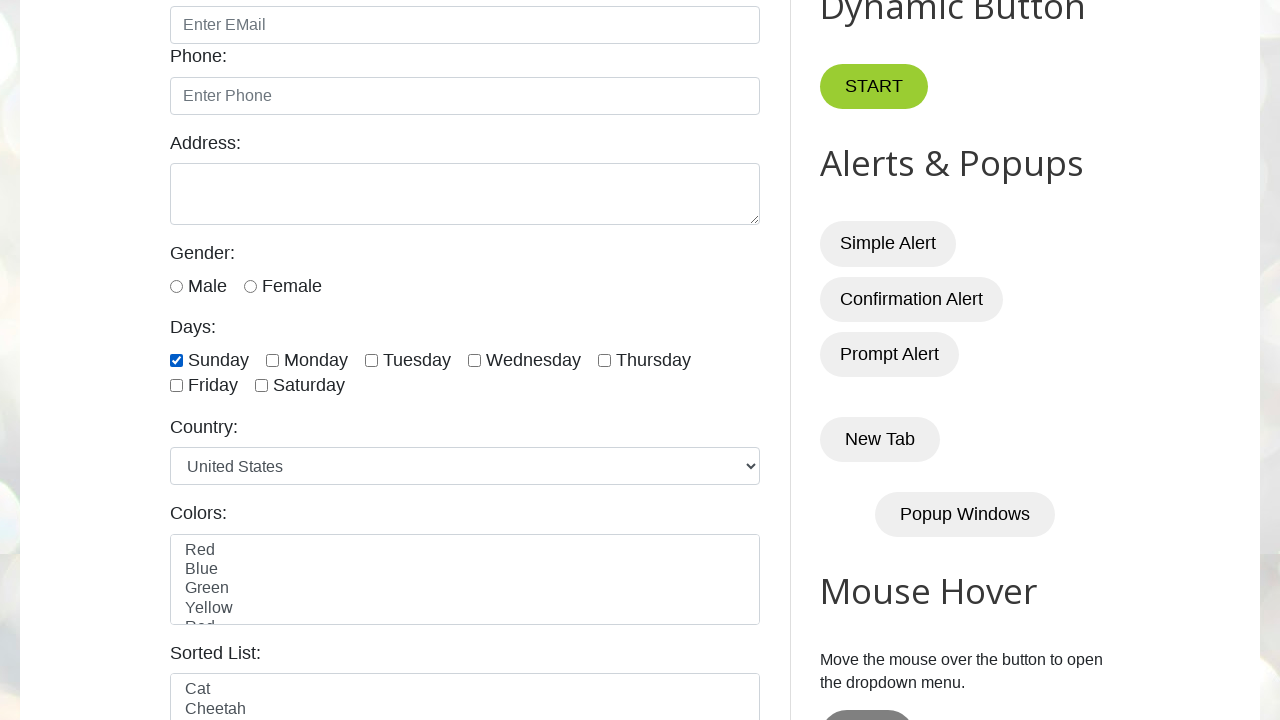

Selected checkbox 2 of first 3 at (272, 360) on xpath=//input[@class='form-check-input' and @type='checkbox'] >> nth=1
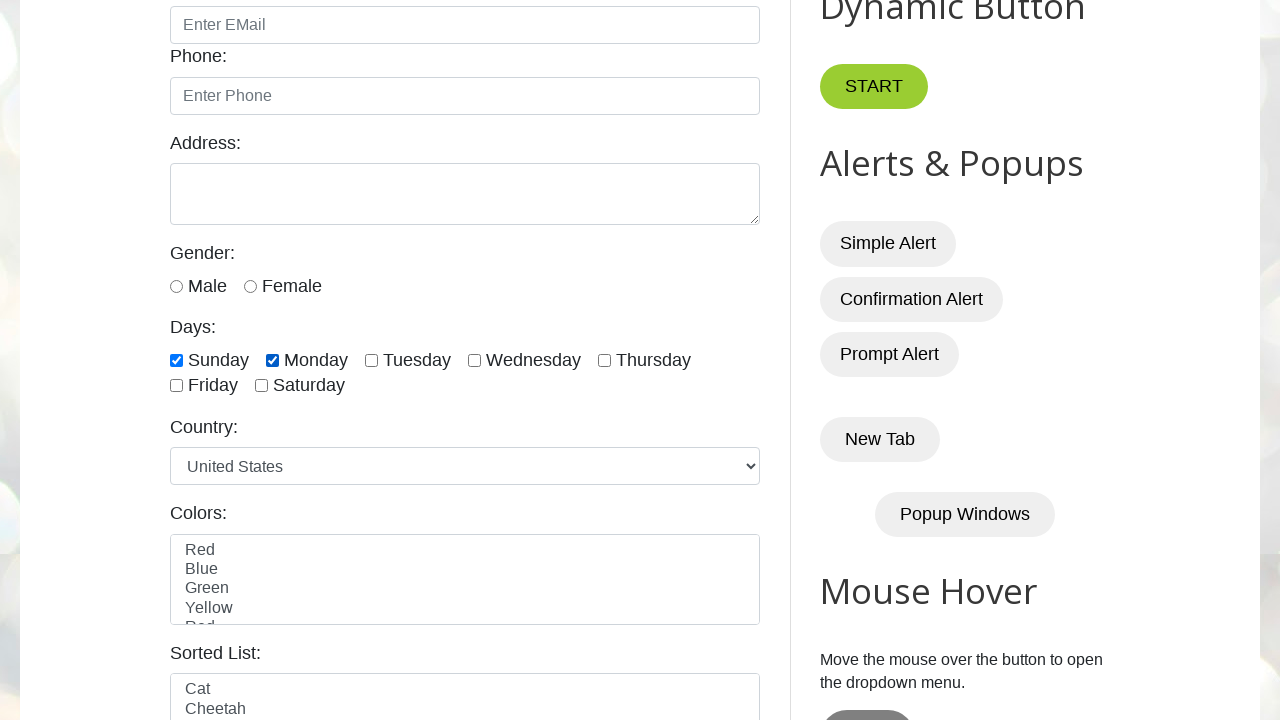

Selected checkbox 3 of first 3 at (372, 360) on xpath=//input[@class='form-check-input' and @type='checkbox'] >> nth=2
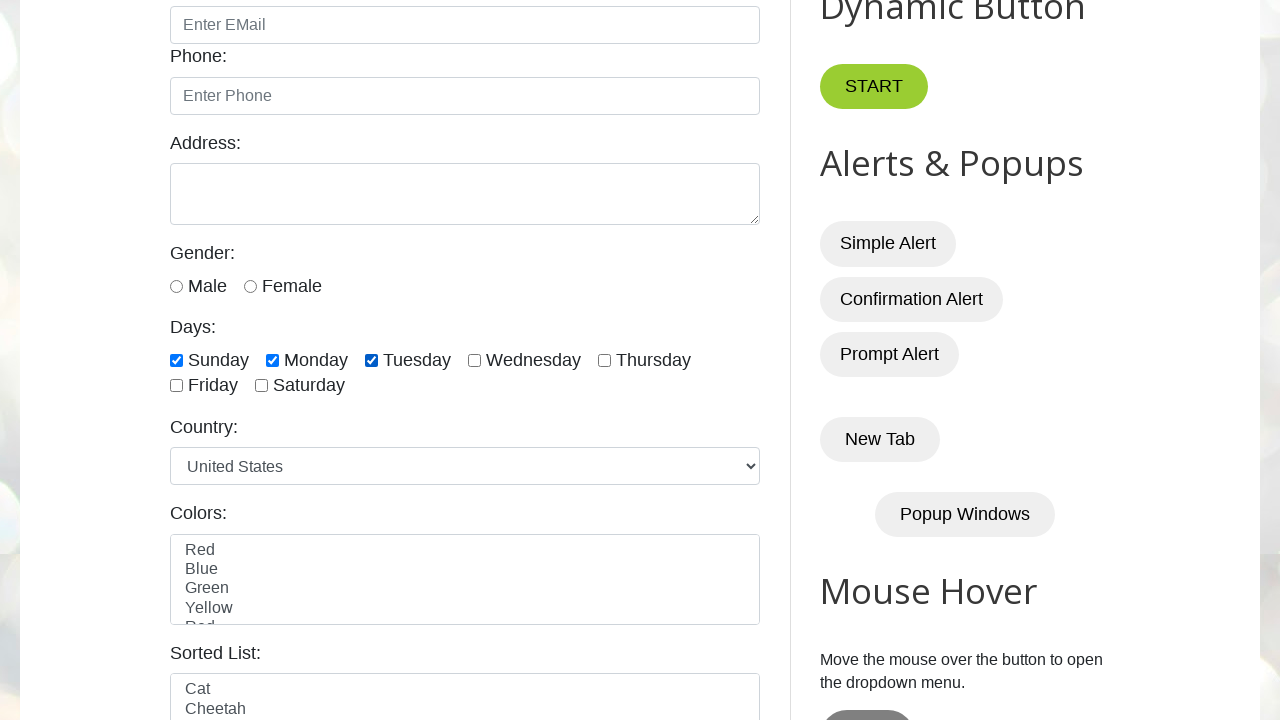

Waited 5 seconds
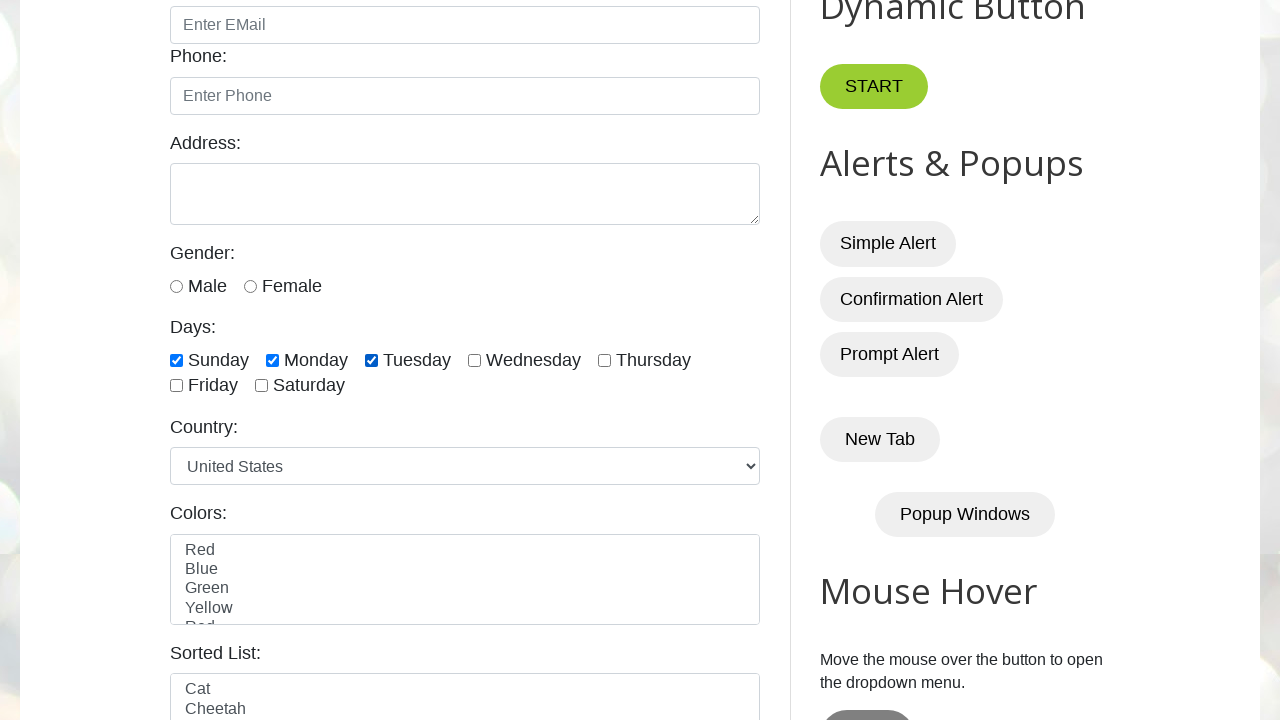

Unchecked a selected checkbox at (176, 360) on xpath=//input[@class='form-check-input' and @type='checkbox'] >> nth=0
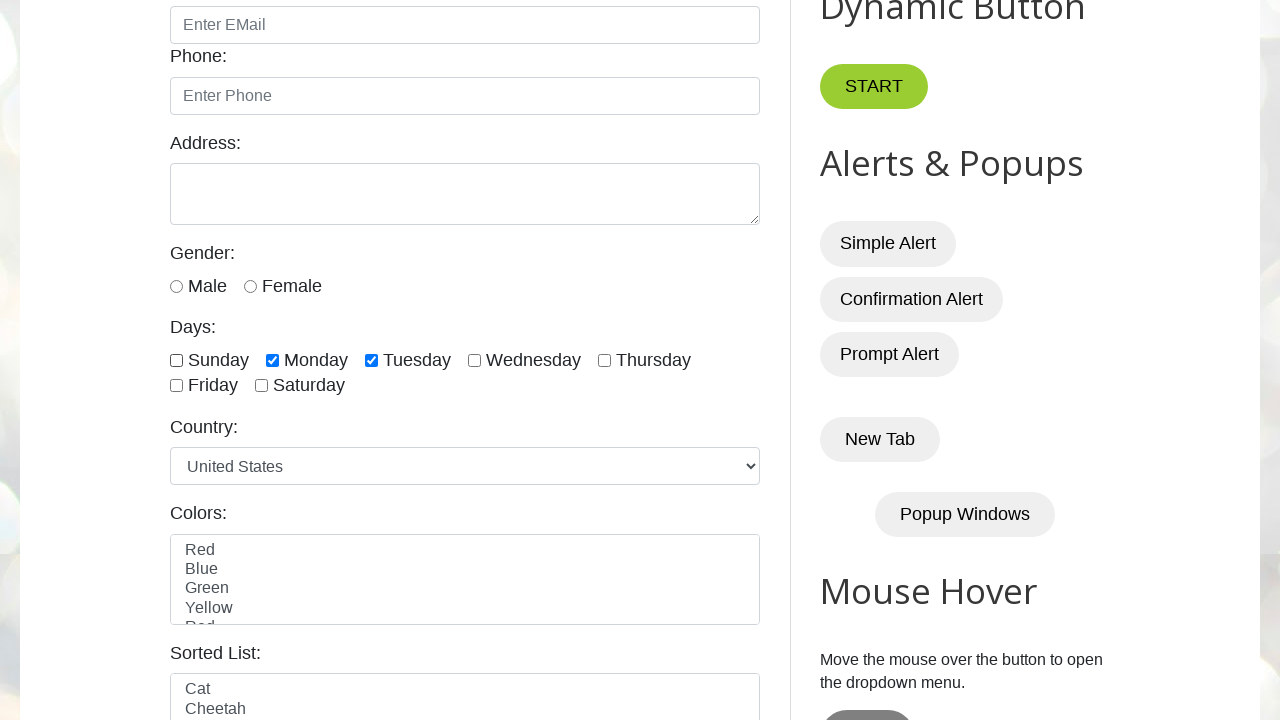

Unchecked a selected checkbox at (272, 360) on xpath=//input[@class='form-check-input' and @type='checkbox'] >> nth=1
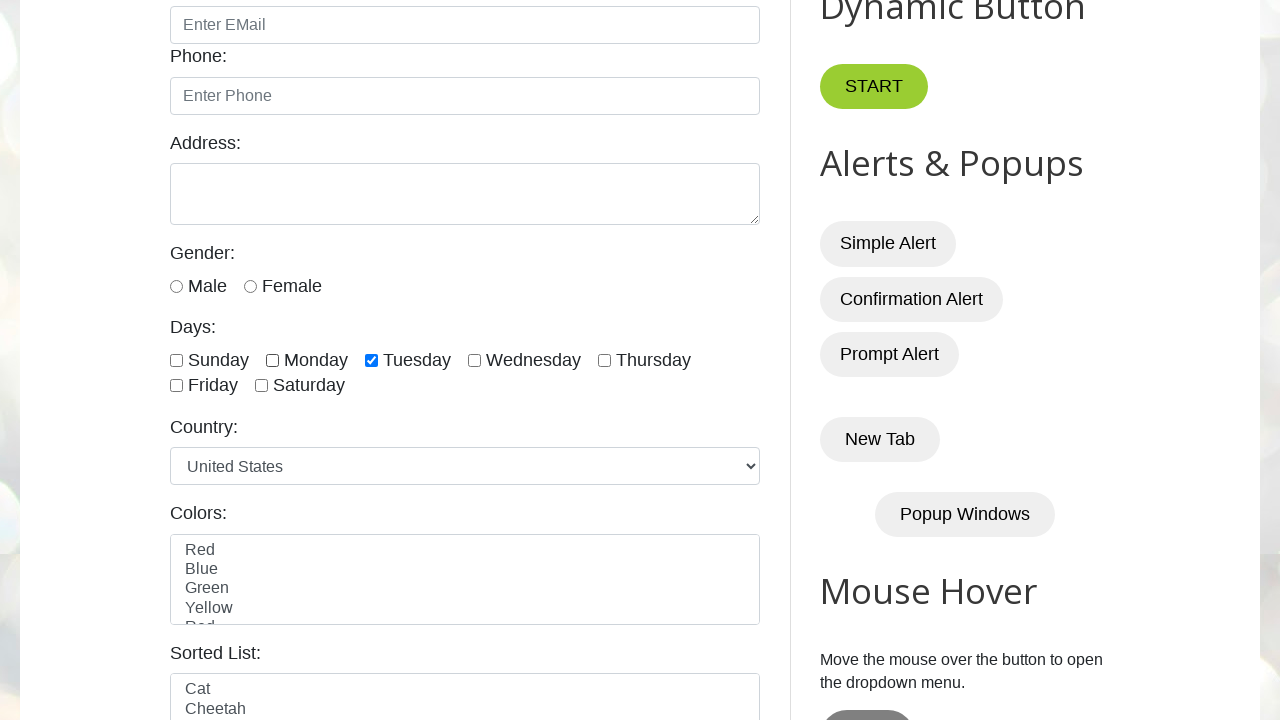

Unchecked a selected checkbox at (372, 360) on xpath=//input[@class='form-check-input' and @type='checkbox'] >> nth=2
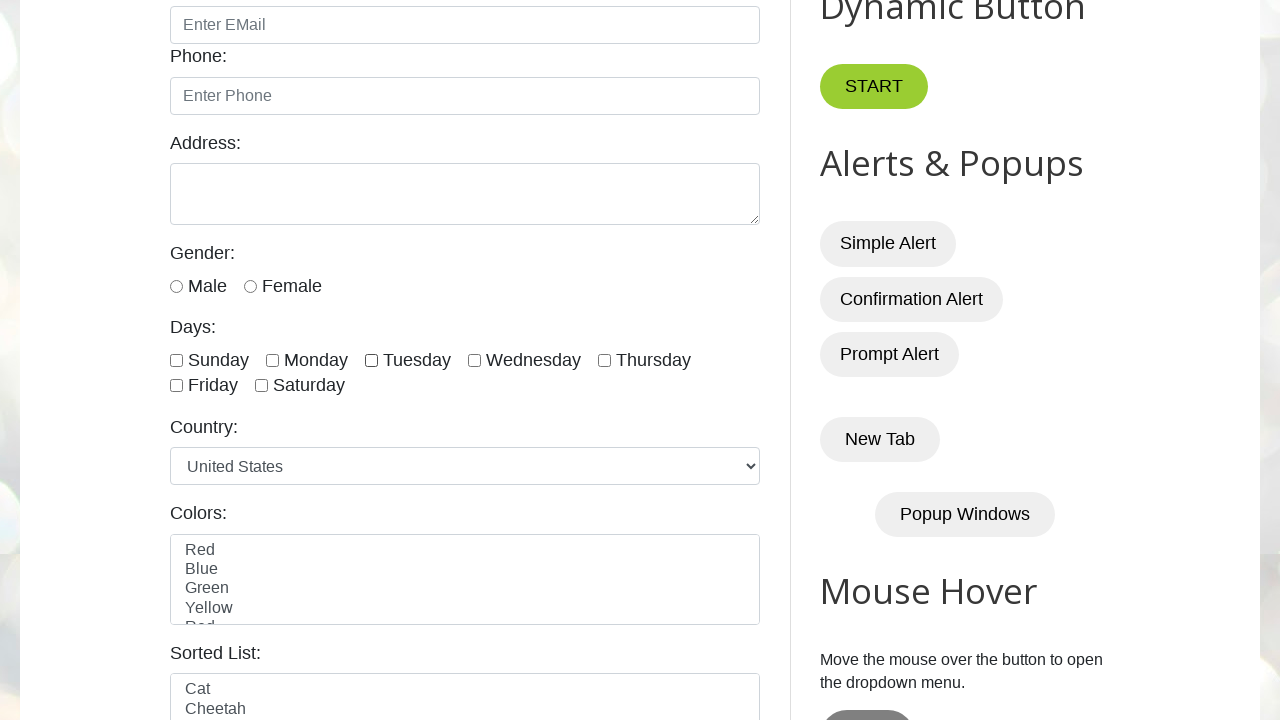

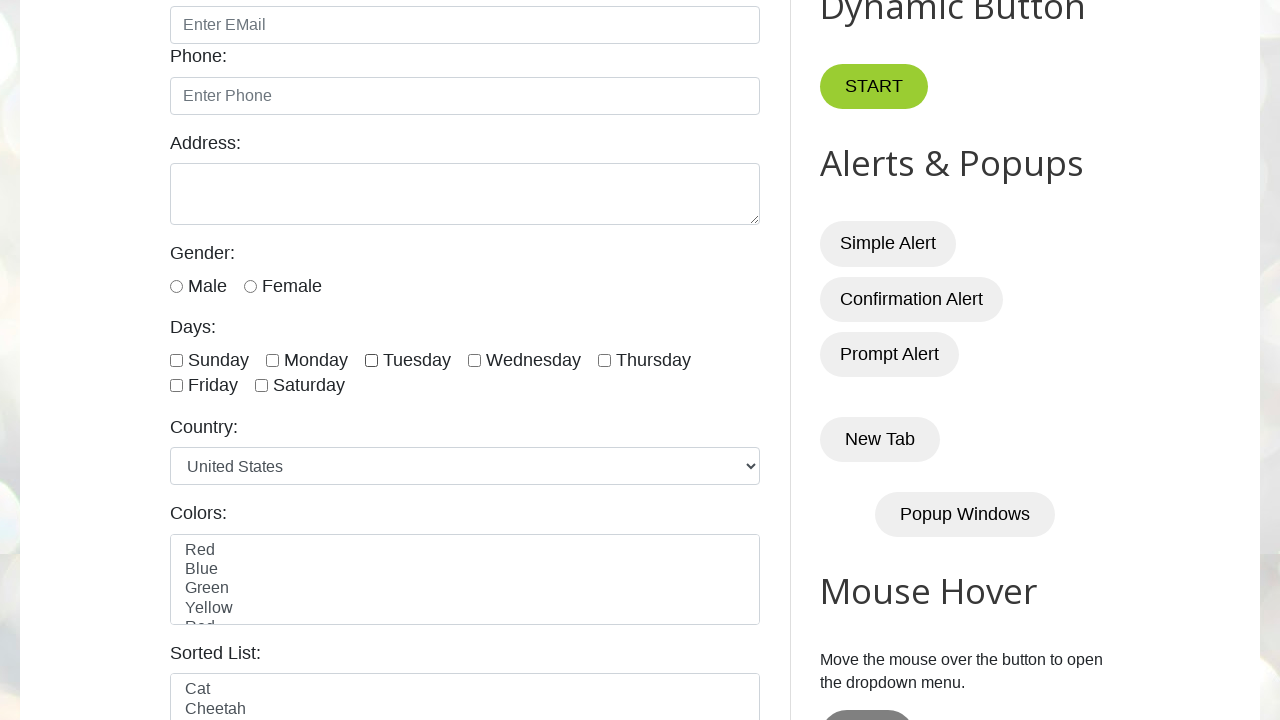